Tests E-Prime checker with "To be or not to be - Hamlet's dilemma" input, verifying word count, discouraged words, and violations

Starting URL: https://www.exploratorytestingacademy.com/app/

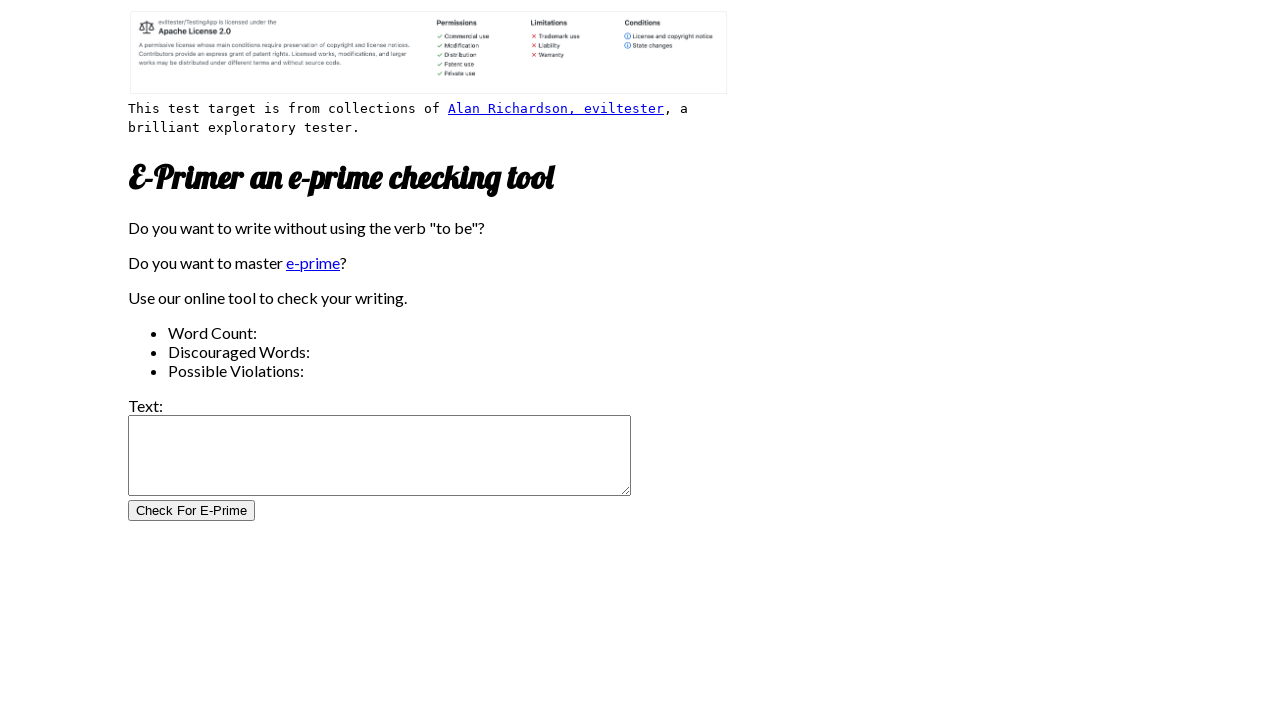

Filled E-Prime checker input with 'To be or not to be - Hamlet's dilemma' on #inputtext
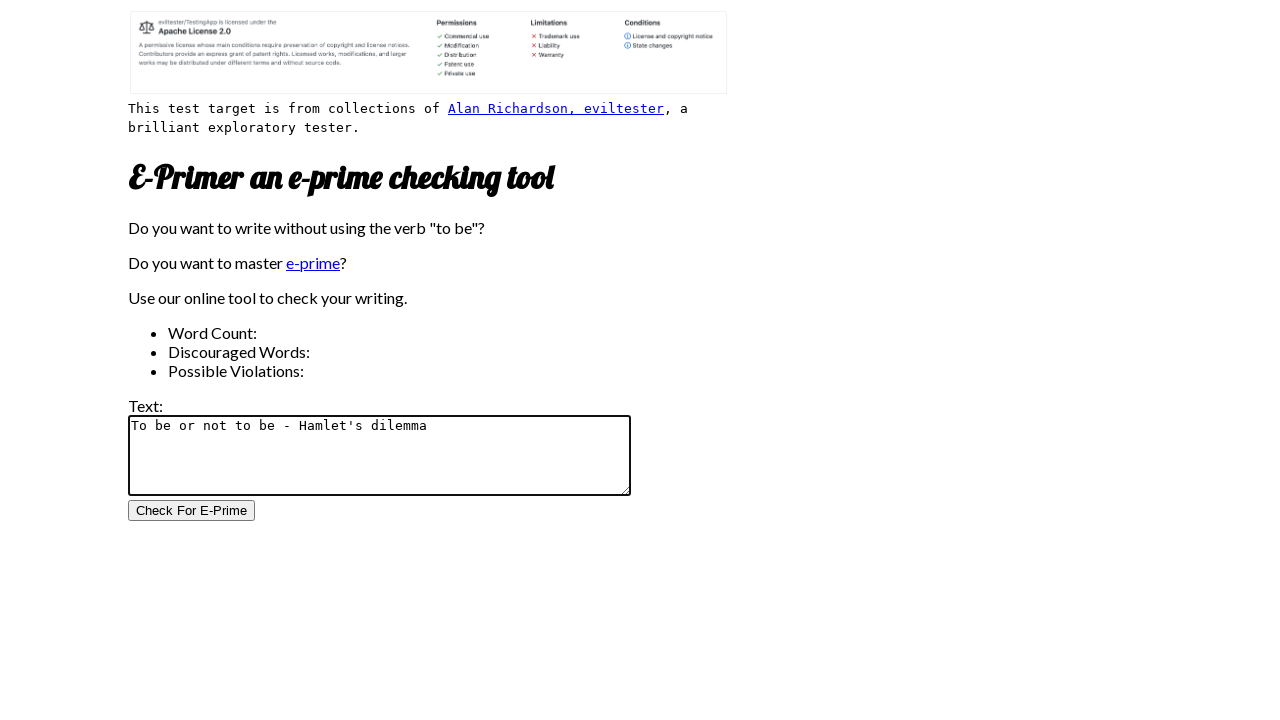

Clicked the Check for E-Prime button to analyze the input at (192, 511) on #CheckForEPrimeButton
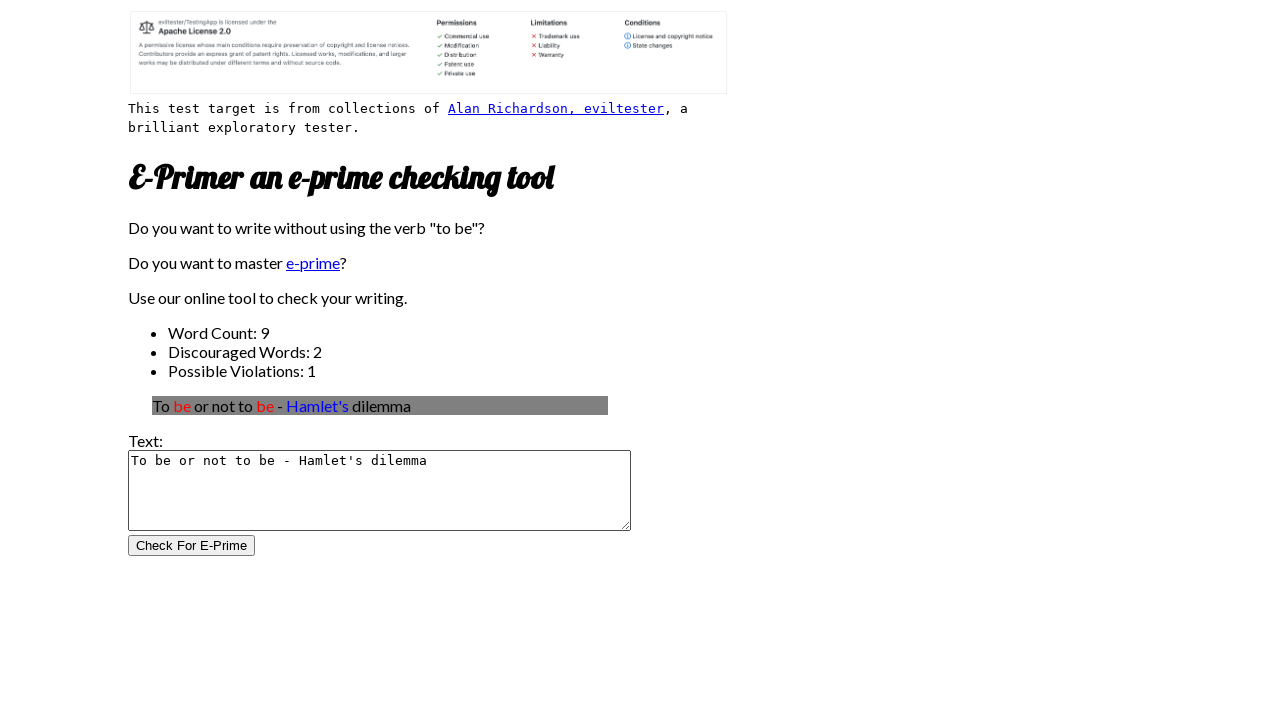

Word count results loaded and displayed
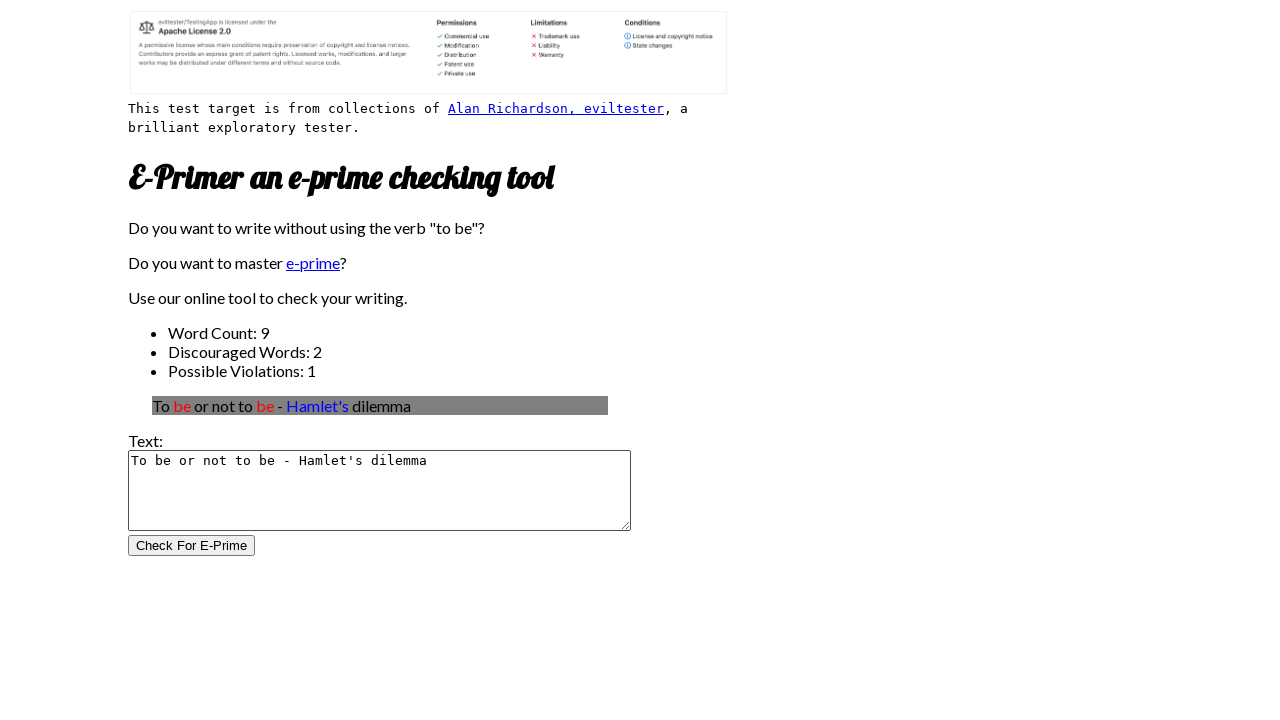

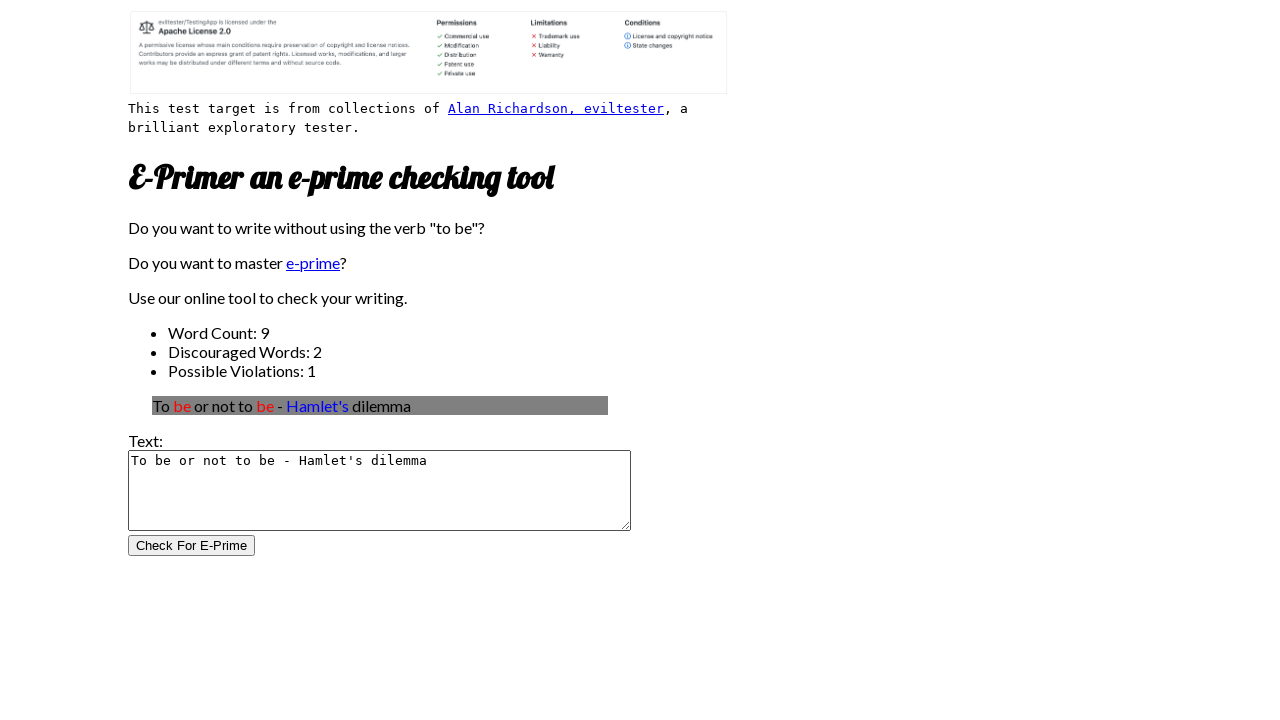